Tests injecting jQuery and jQuery Growl library into a page via JavaScript execution, then displays a notification message on the page.

Starting URL: http://the-internet.herokuapp.com

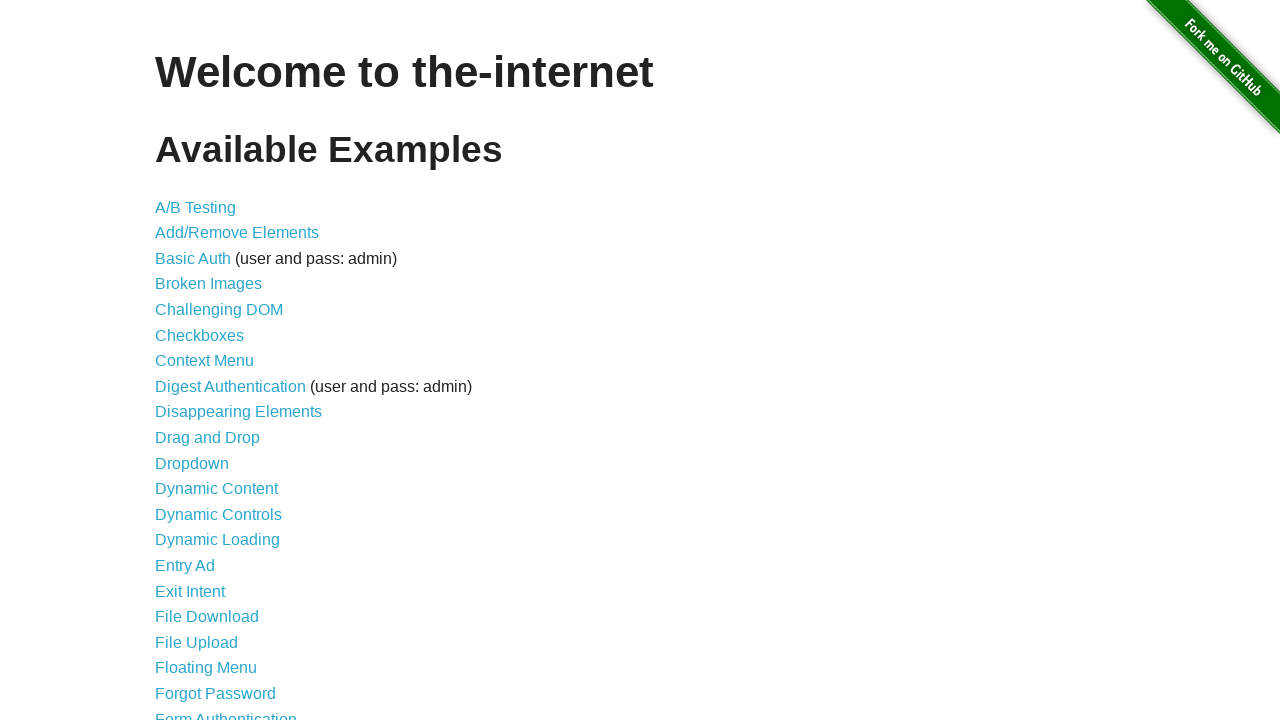

Injected jQuery library into page
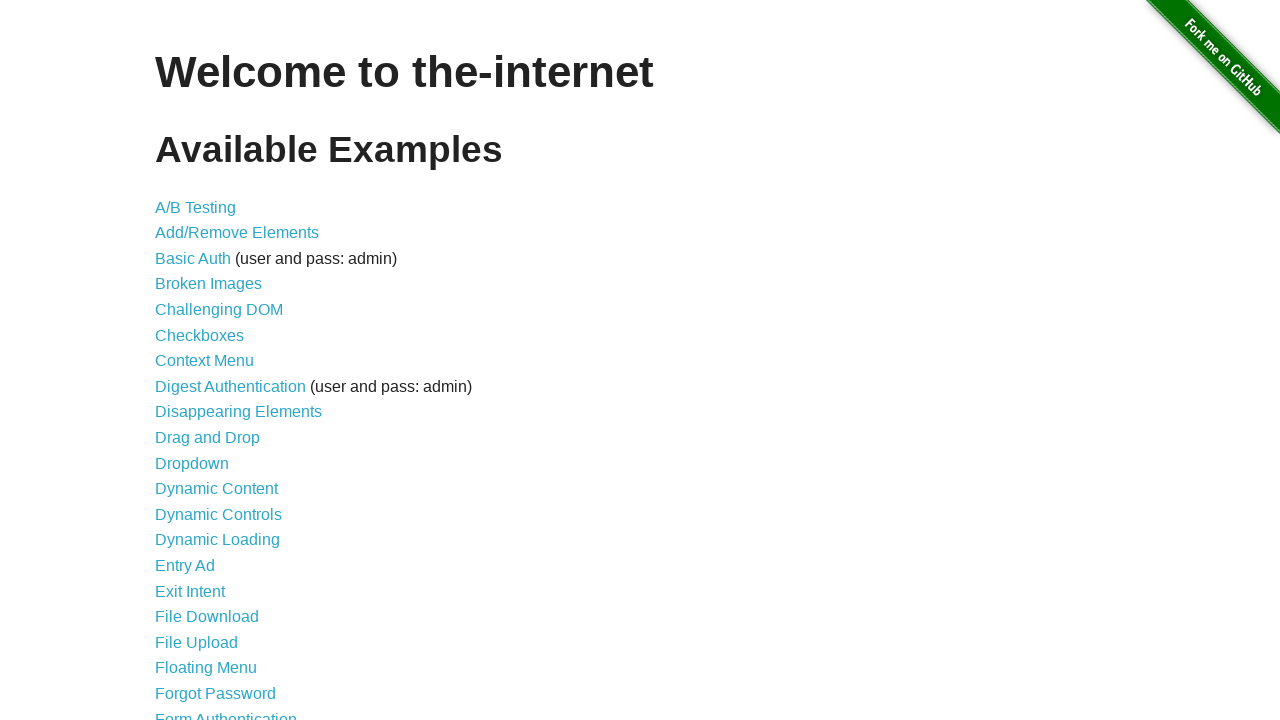

jQuery library loaded successfully
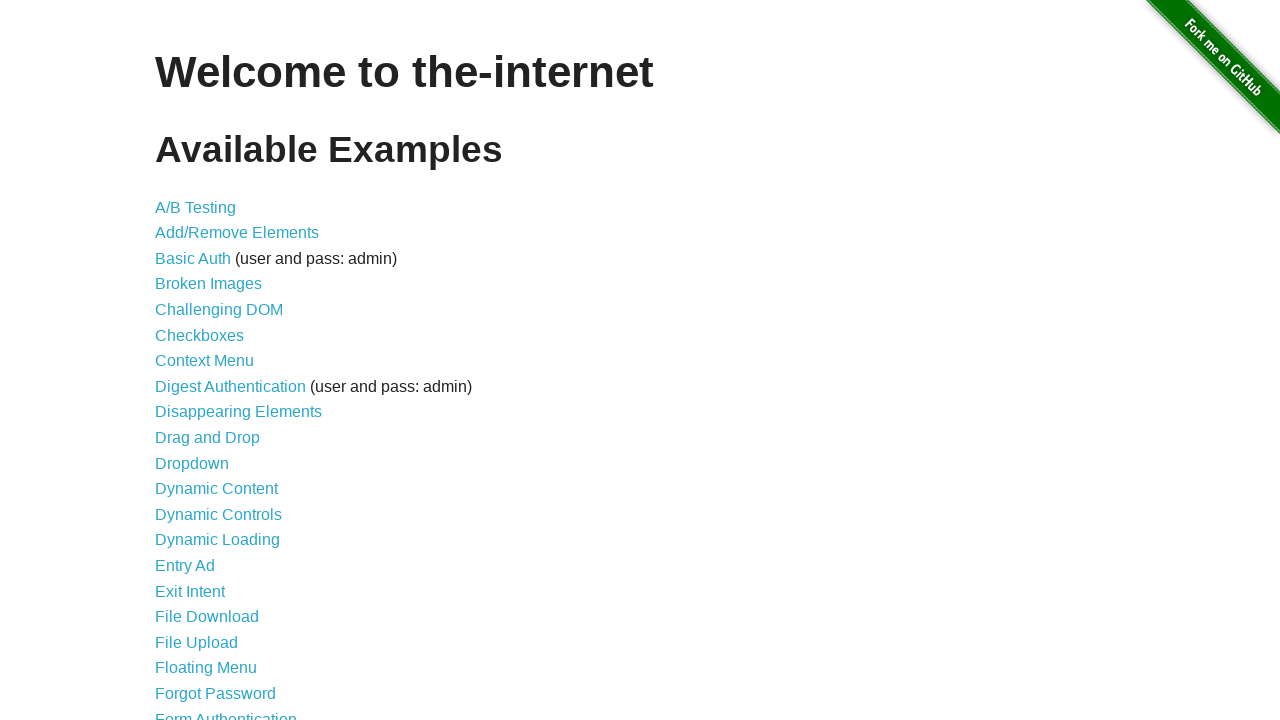

Loaded jQuery Growl library via $.getScript()
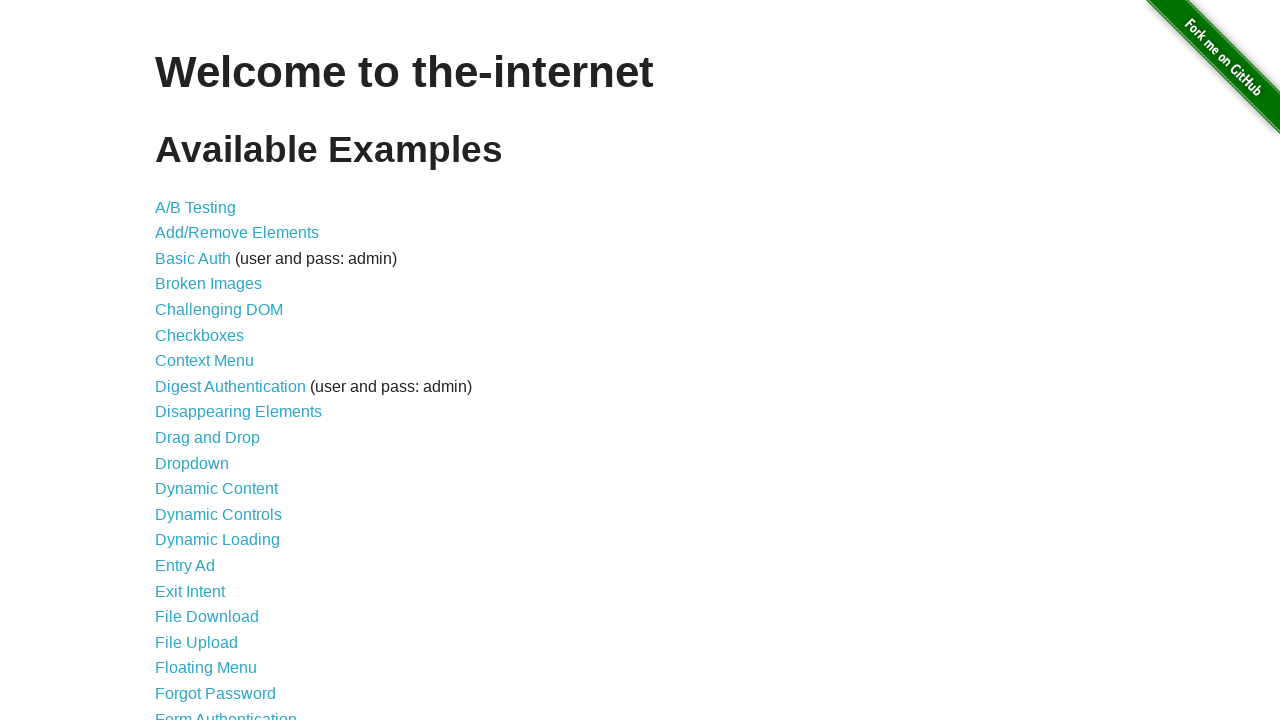

Injected jQuery Growl CSS stylesheet into page head
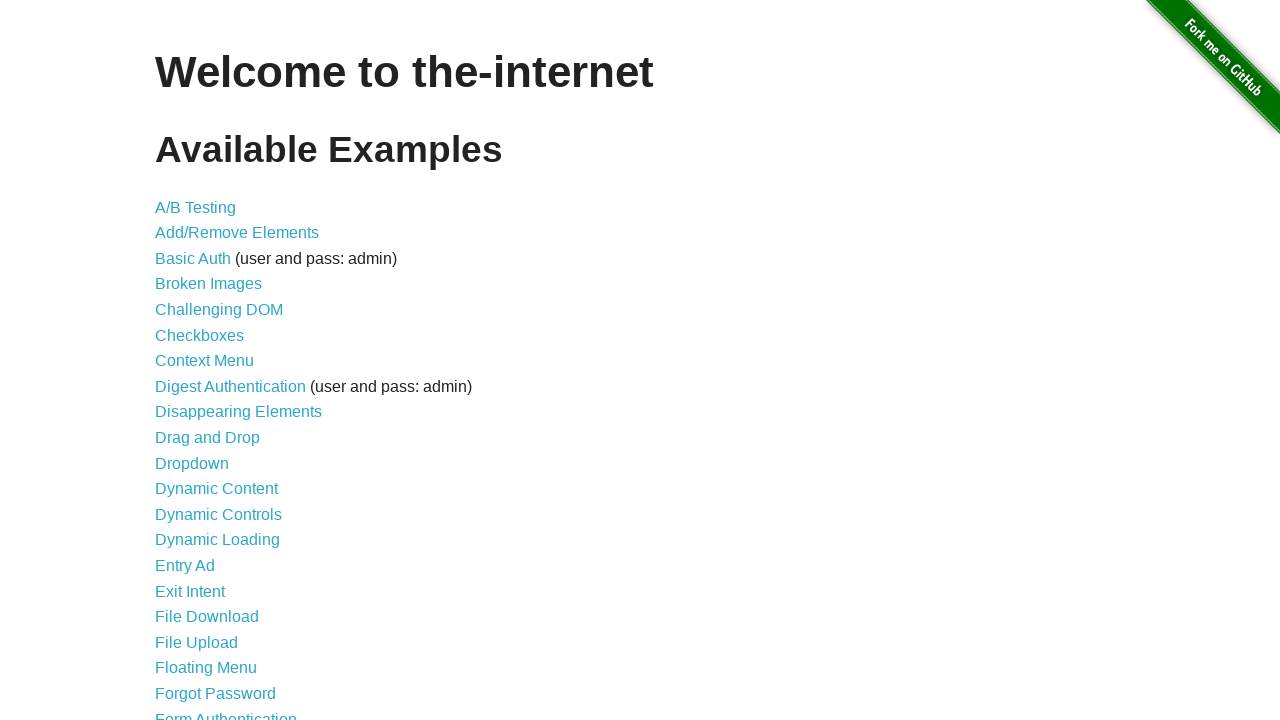

jQuery Growl library loaded and ready
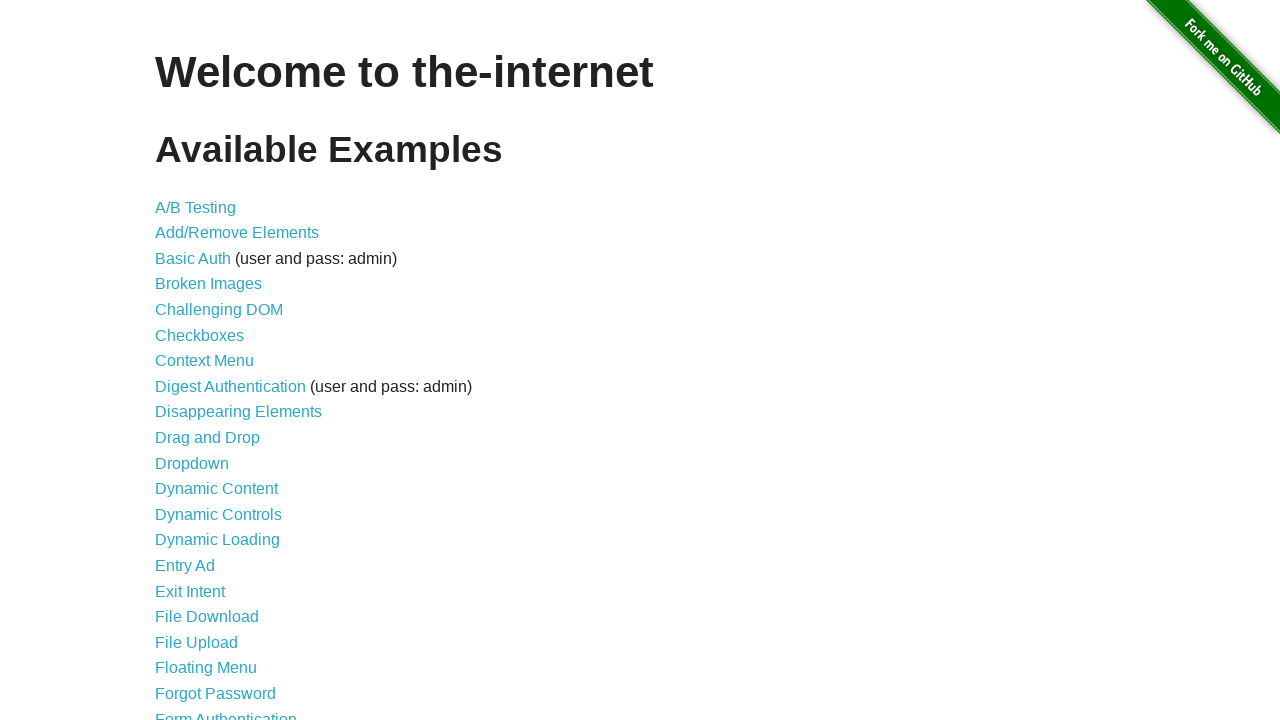

Displayed Growl notification with title 'GET' and message '/'
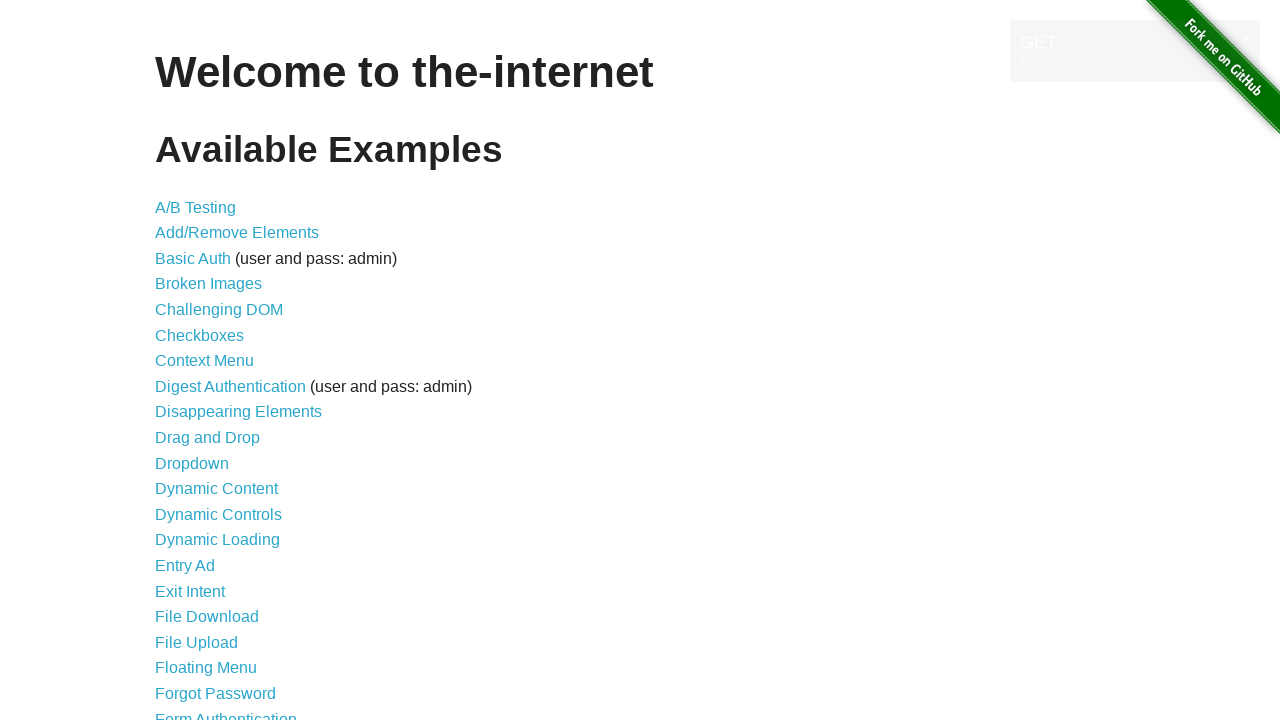

Growl notification element appeared on page
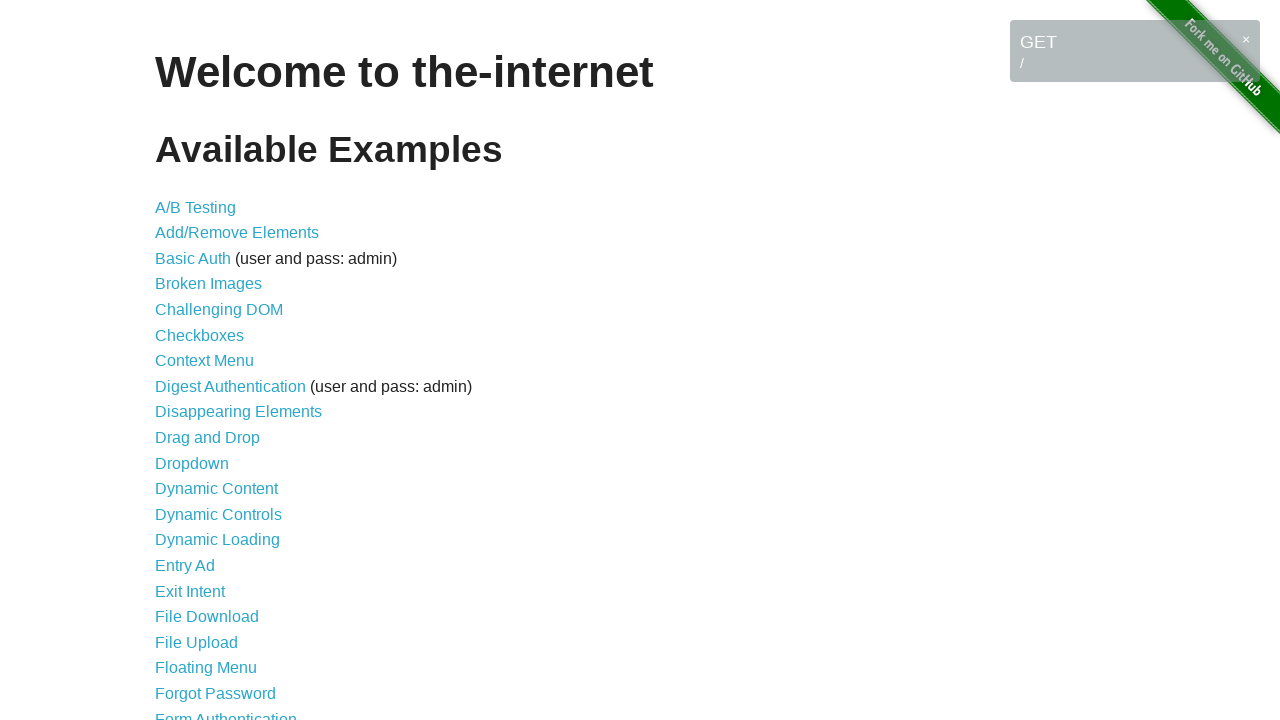

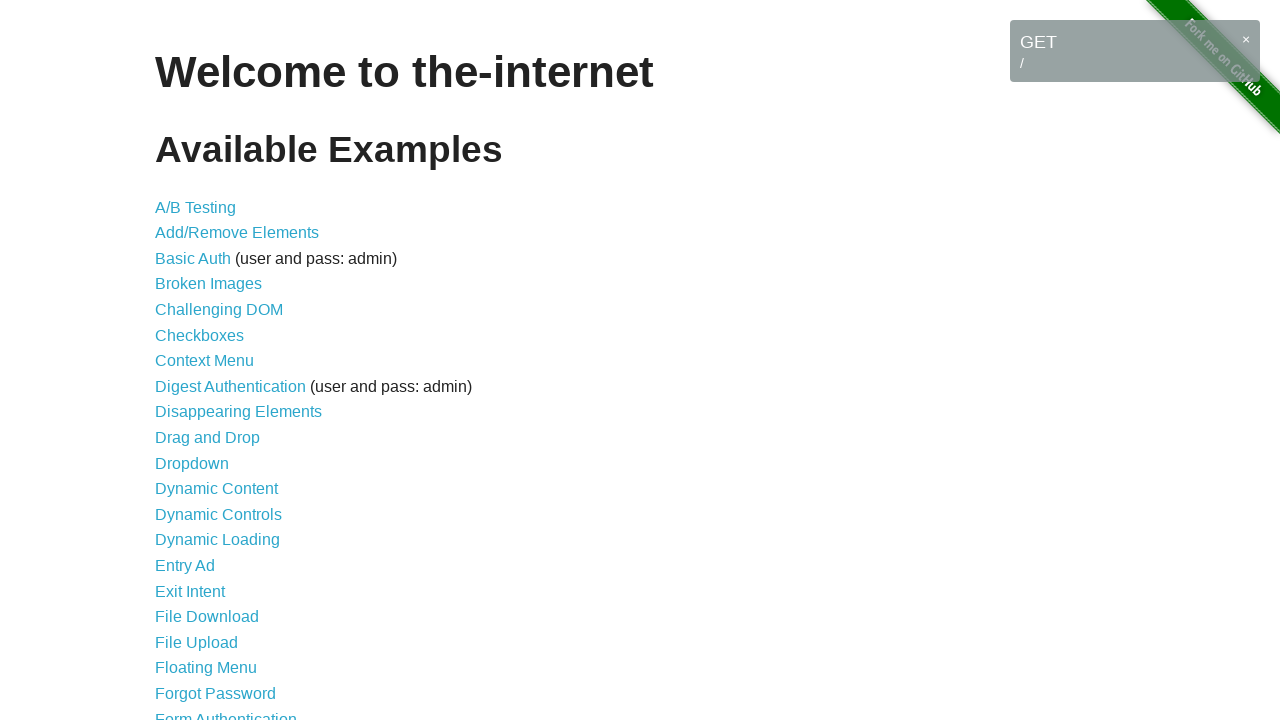